Tests a registration form by filling in first name, last name, and email fields, then submitting the form and verifying a success message is displayed.

Starting URL: http://suninjuly.github.io/registration1.html

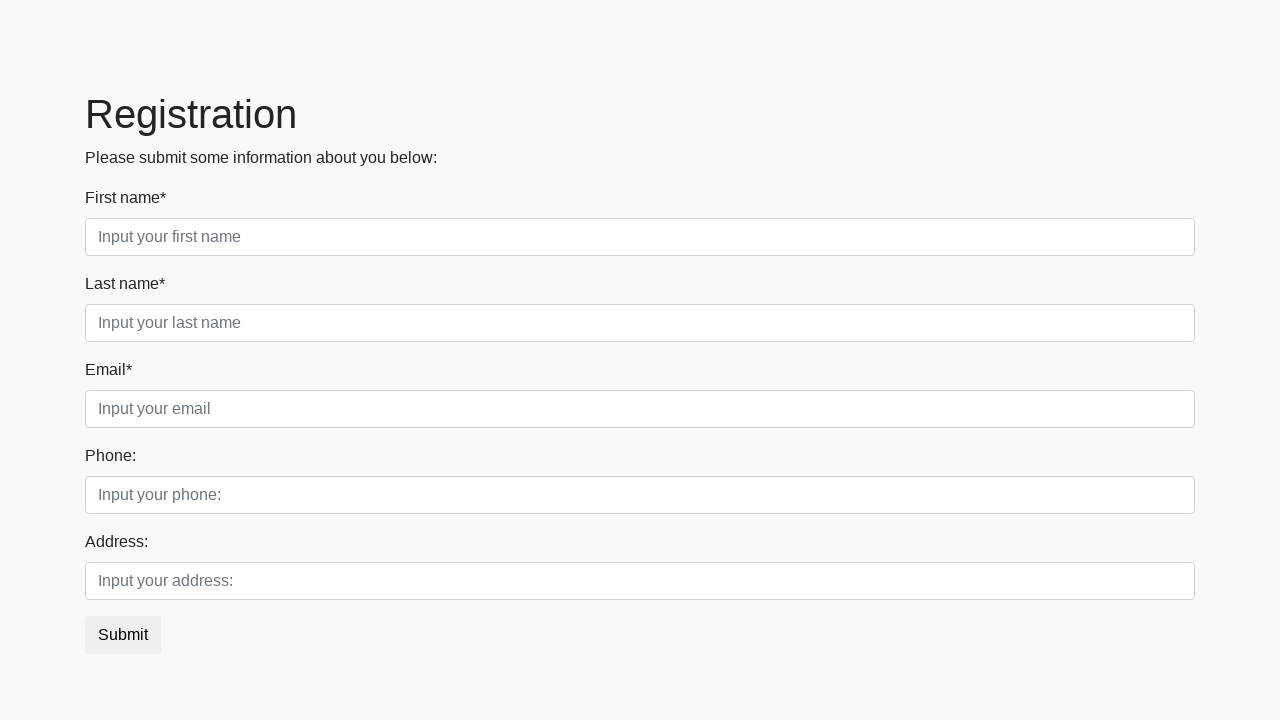

Filled first name field with 'Kostyans' on [placeholder='Input your first name']
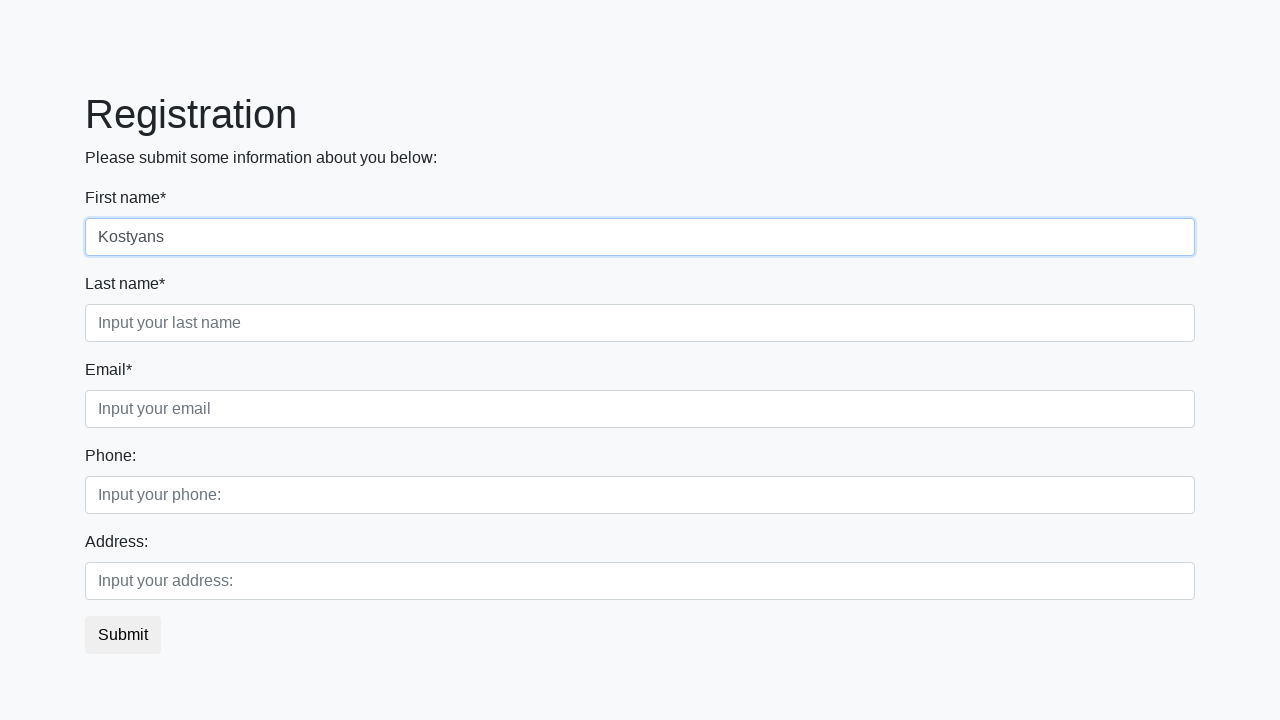

Filled last name field with 'Kostyans' on [placeholder='Input your last name']
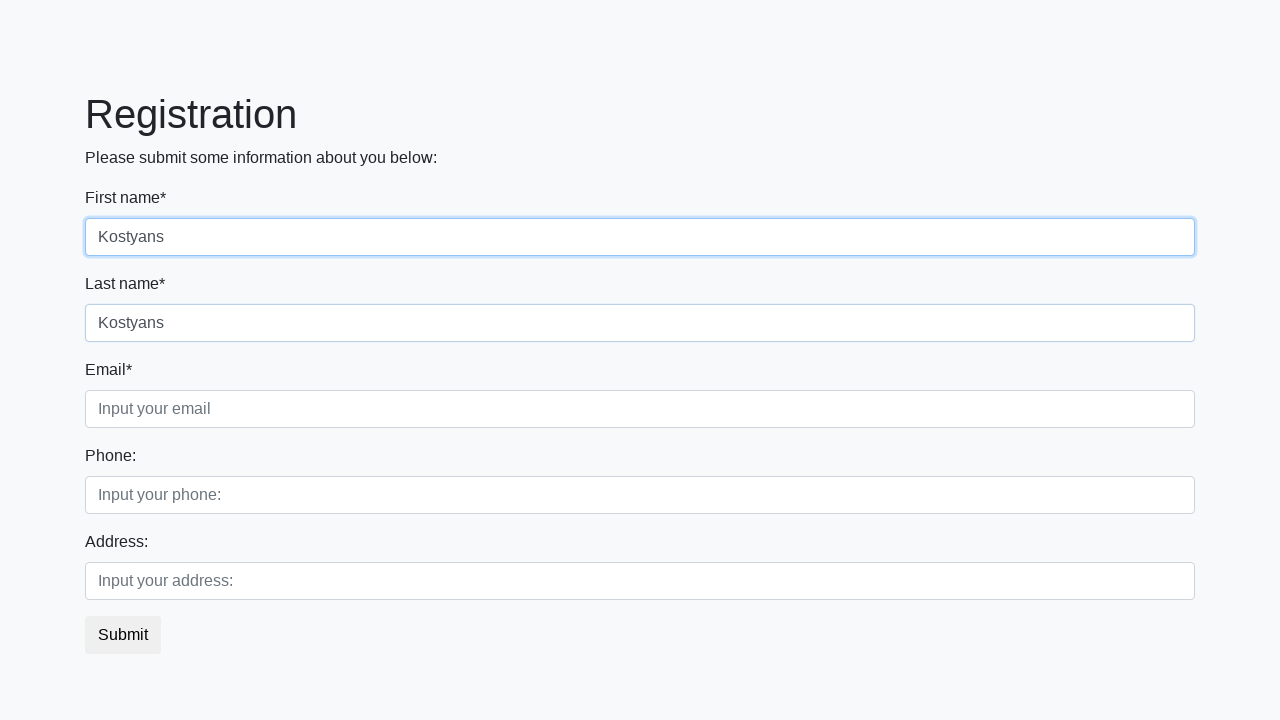

Filled email field with 'Kostyans@kostyansdog.ru' on [placeholder='Input your email']
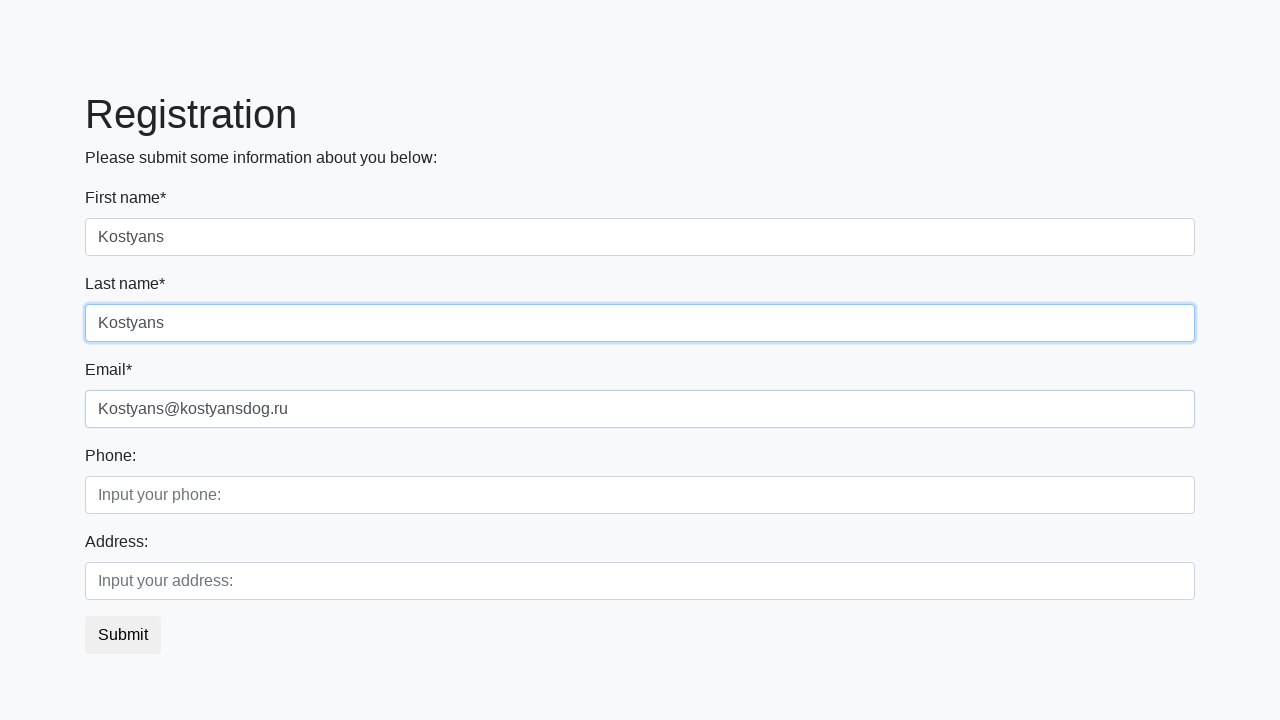

Clicked submit button to register at (123, 635) on button.btn
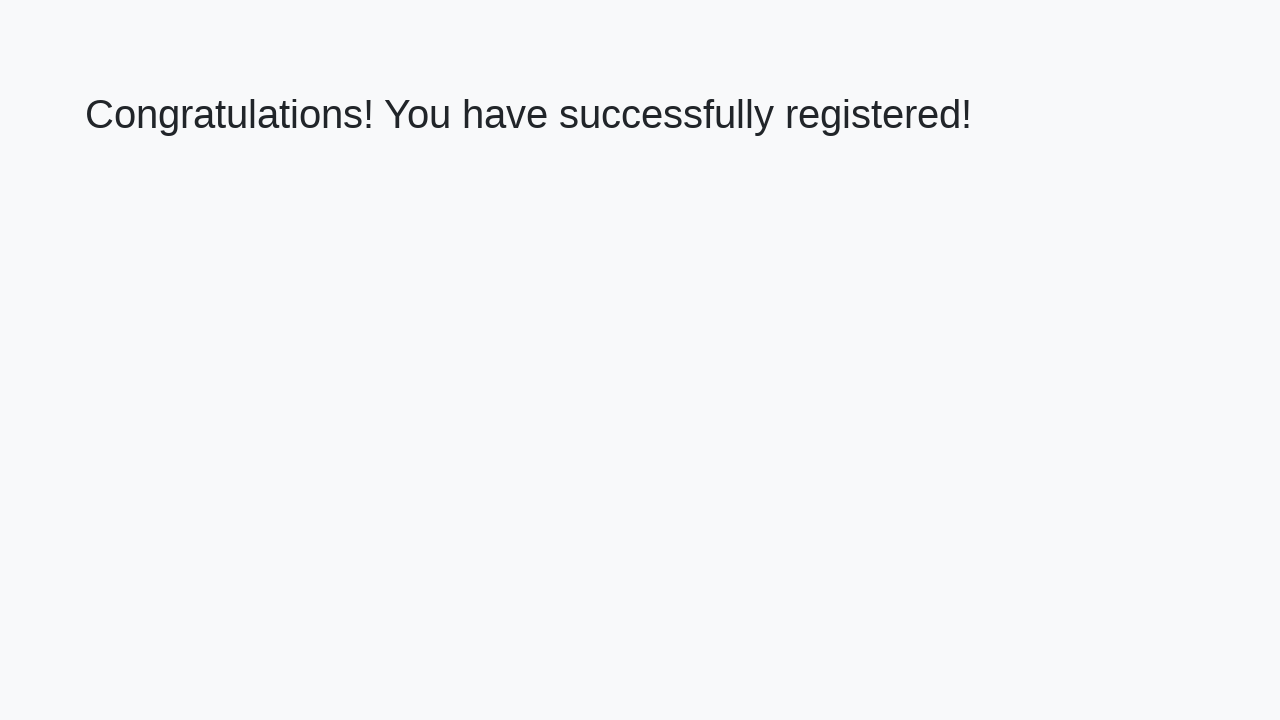

Success message heading loaded
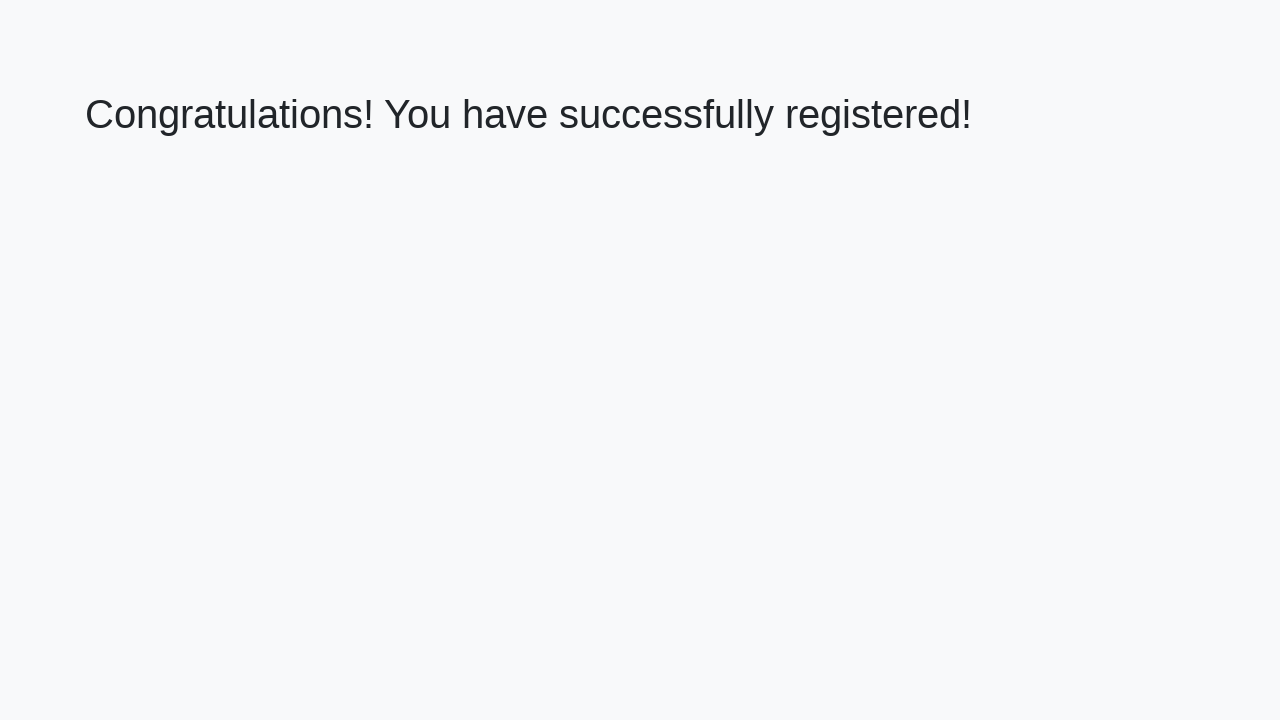

Retrieved success message text
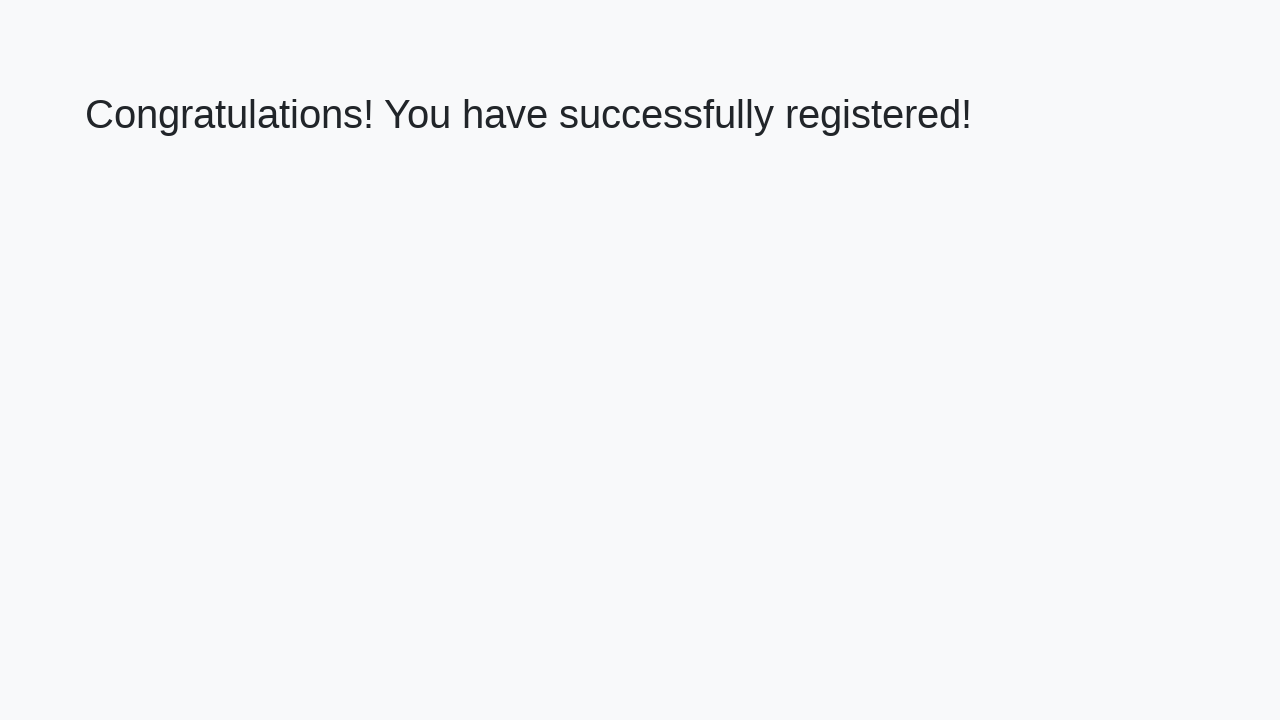

Verified success message: 'Congratulations! You have successfully registered!'
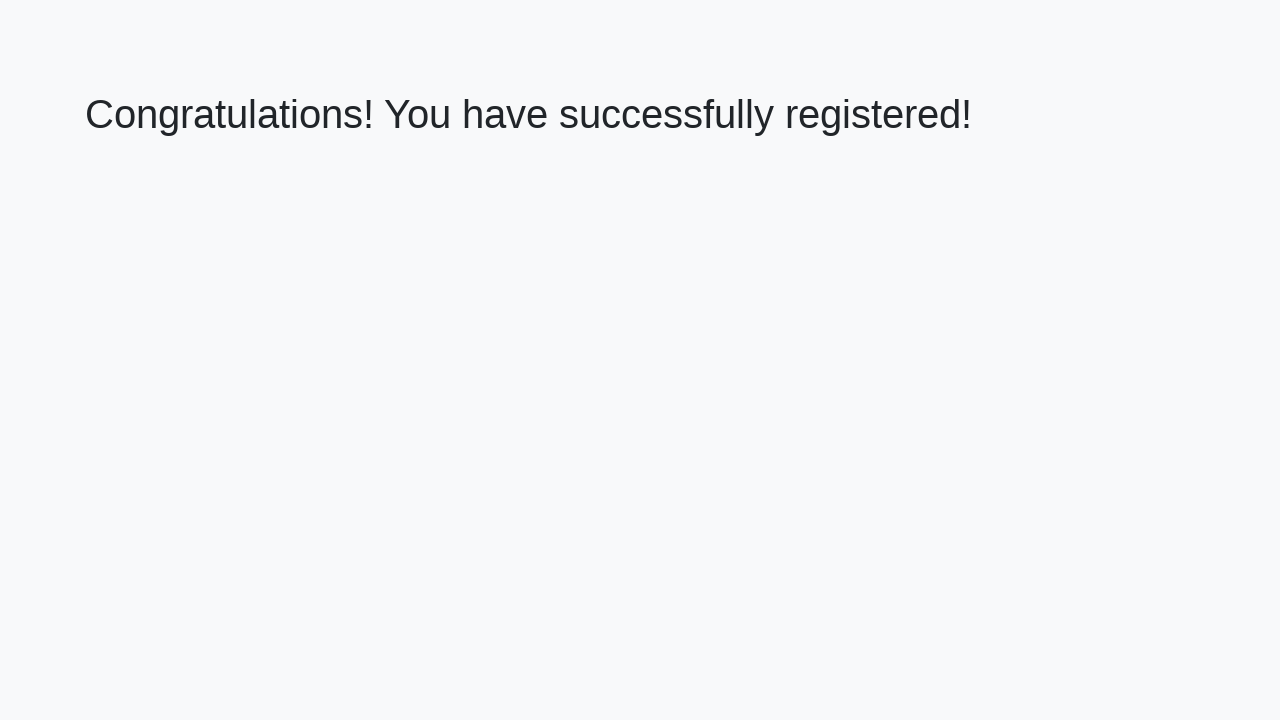

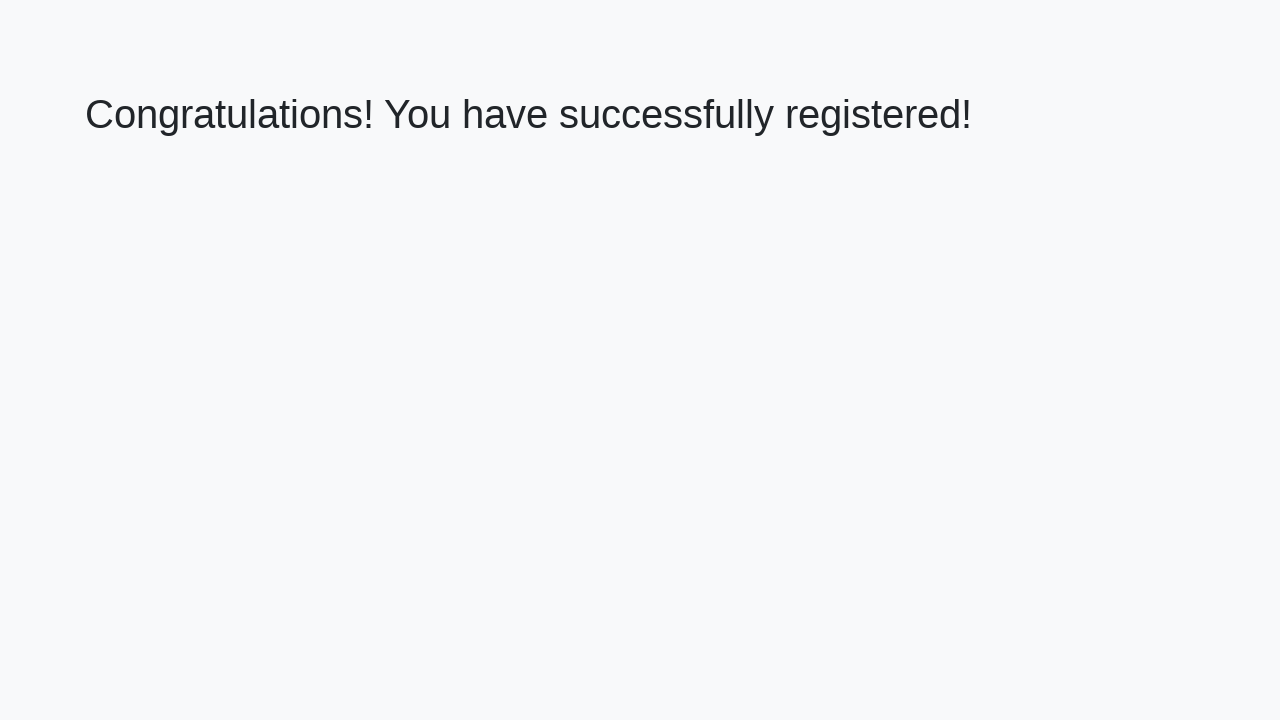